Tests clicking a reveal button and entering text in the revealed field with implicit wait handling

Starting URL: https://www.selenium.dev/selenium/web/dynamic.html

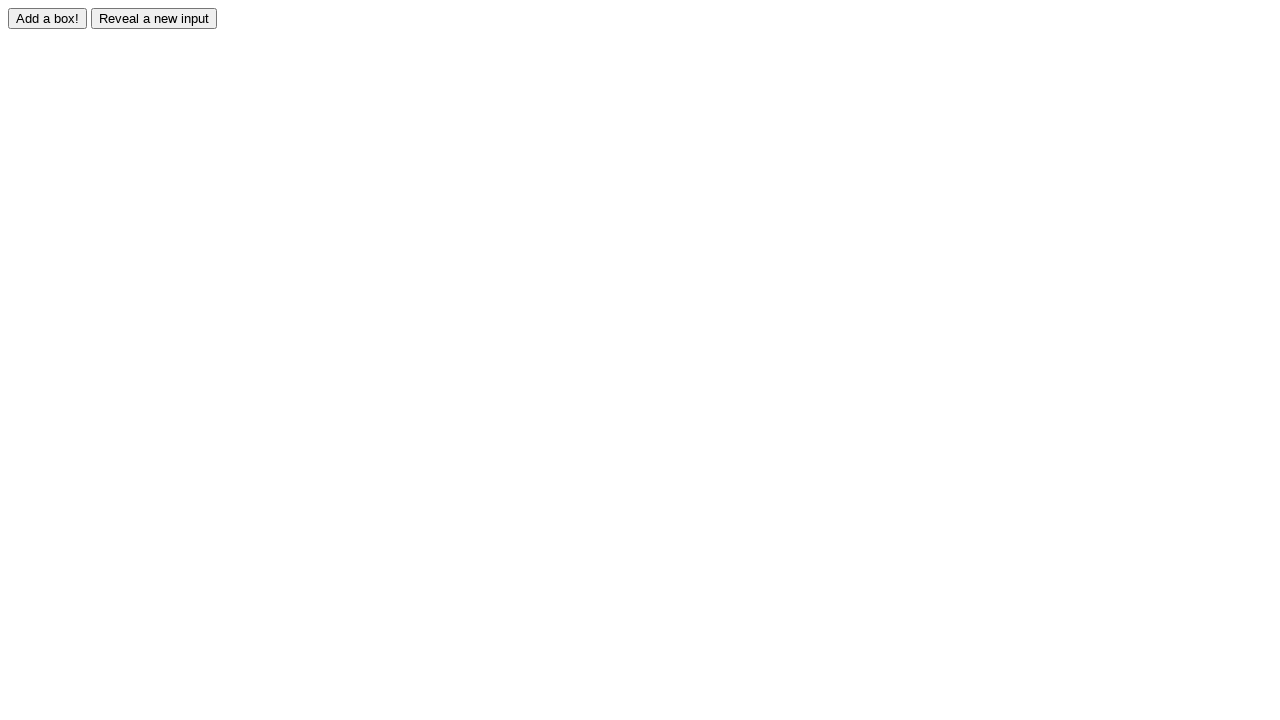

Clicked the reveal button to show hidden field at (154, 18) on #reveal
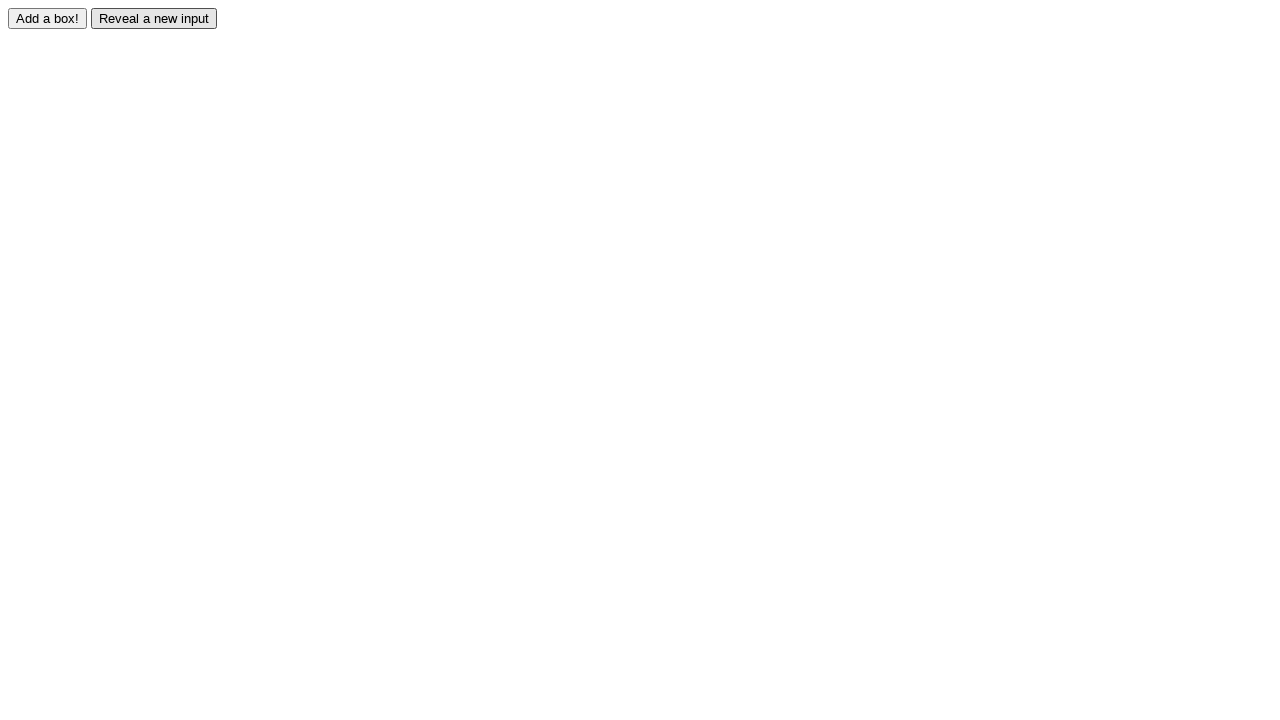

Entered 'test' in the revealed input field on #revealed
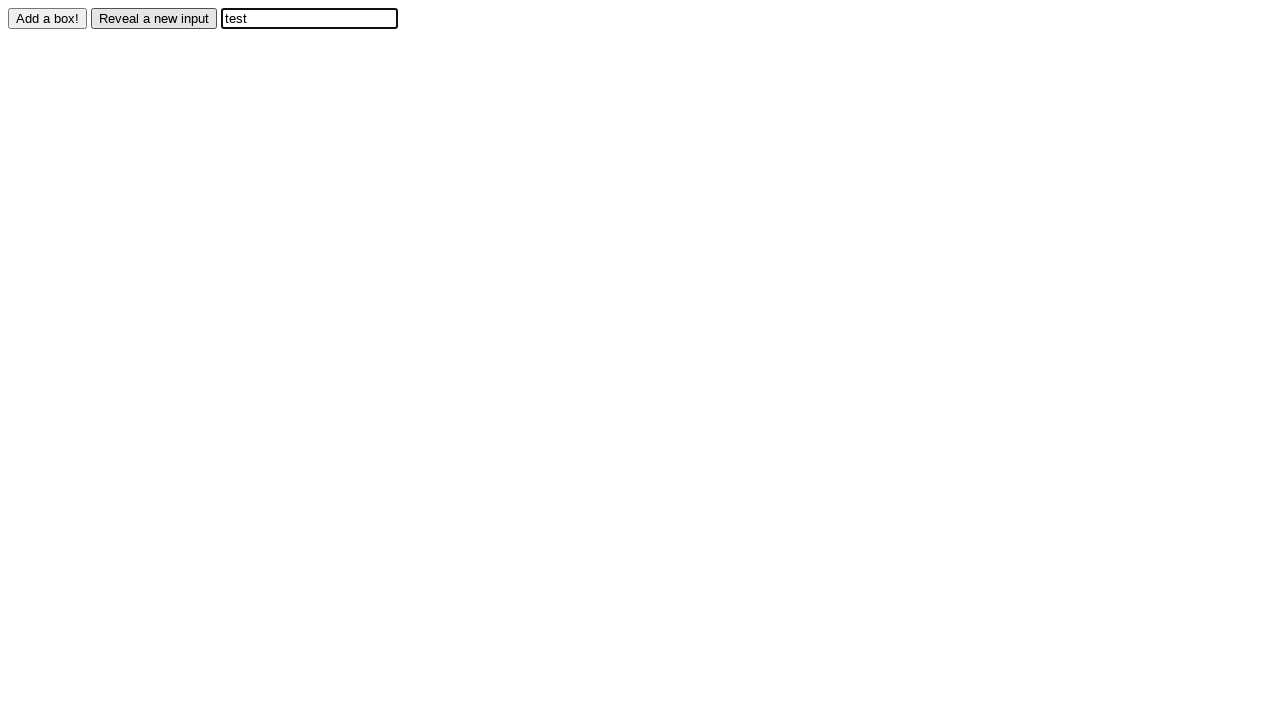

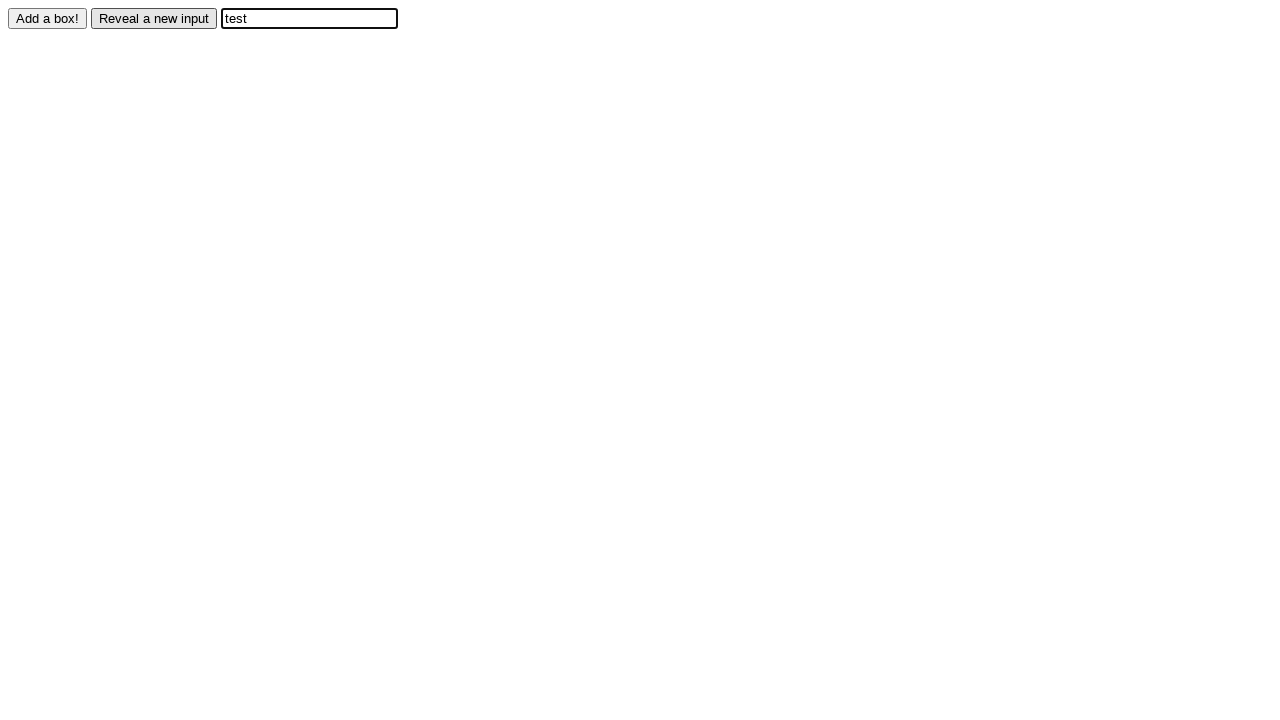